Opens the GeeksforGeeks website and maximizes the browser window

Starting URL: https://www.geeksforgeeks.org/

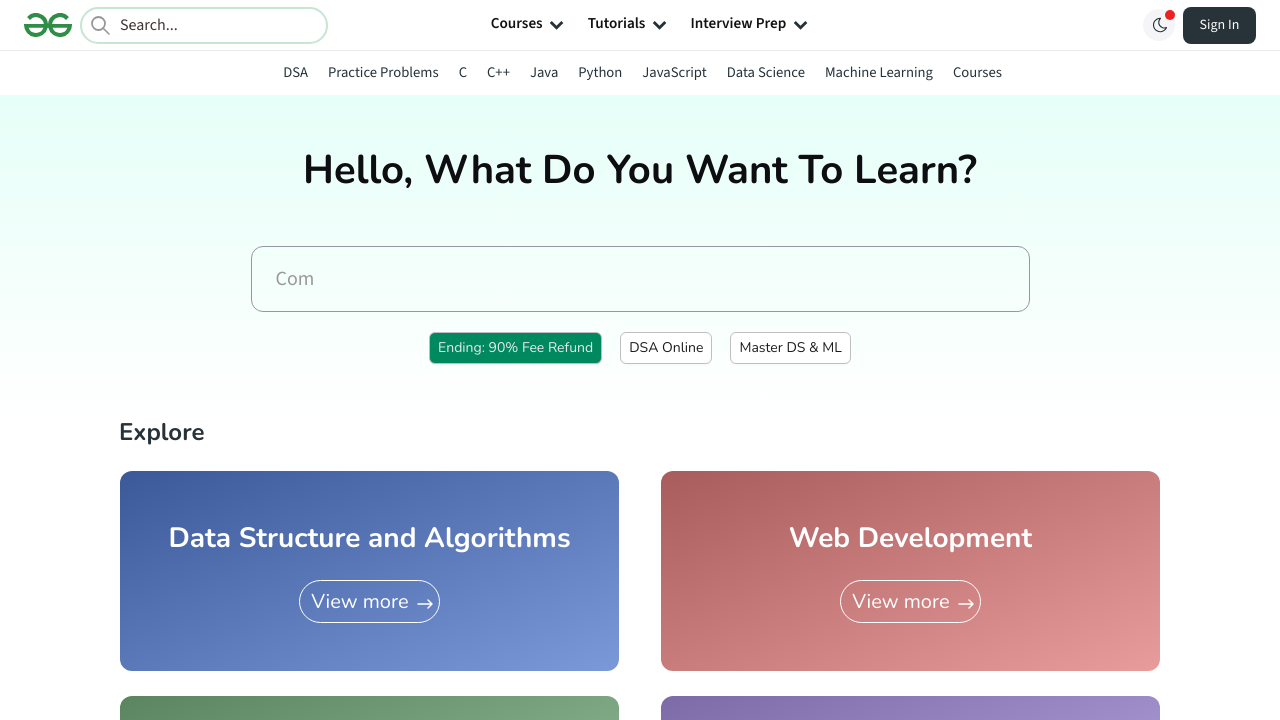

Waited for GeeksforGeeks page to fully load (domcontentloaded)
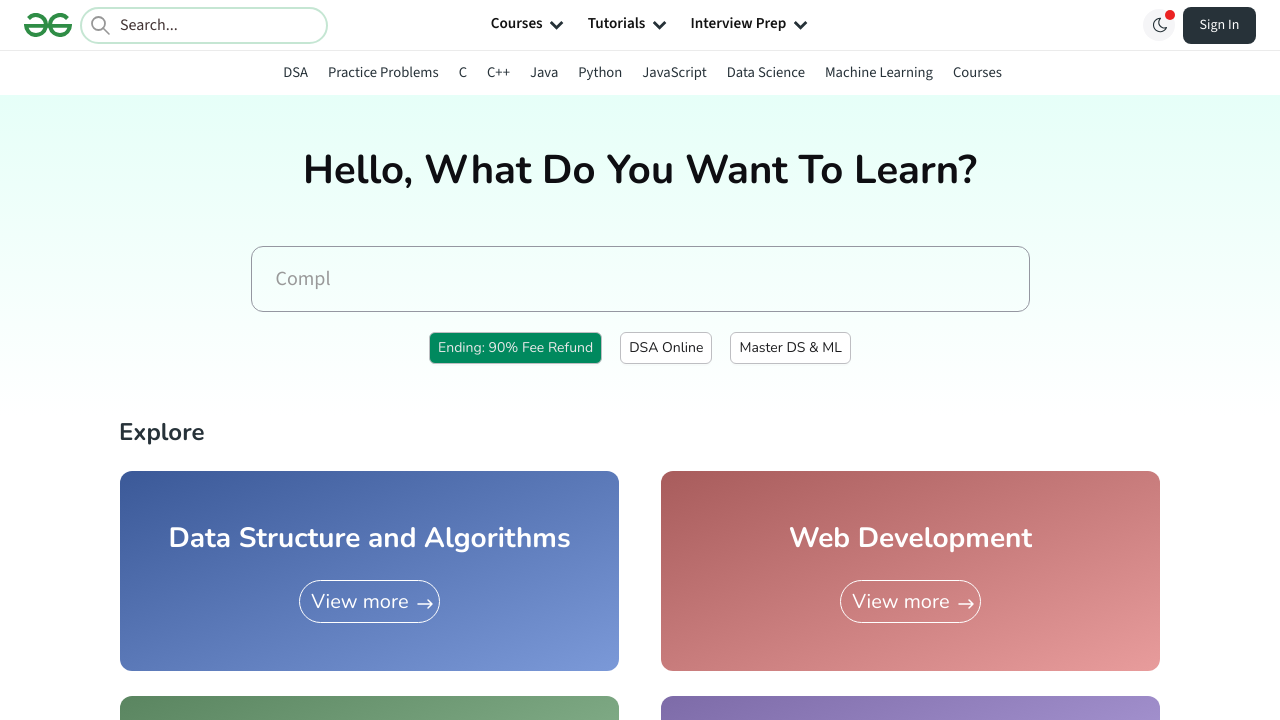

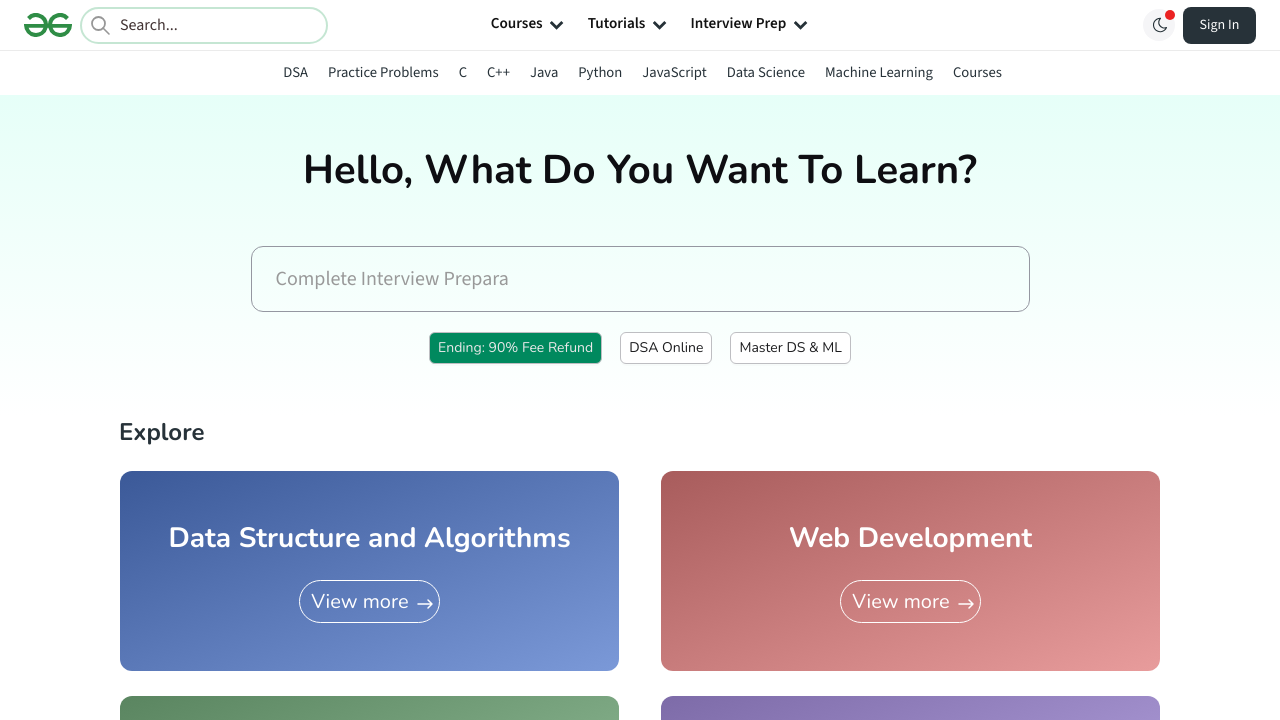